Tests double-click functionality by navigating to a W3Schools demo page, switching to an iframe, and double-clicking on text to change its color

Starting URL: https://www.w3schools.com/tags/tryit.asp?filename=tryhtml5_ev_ondblclick2

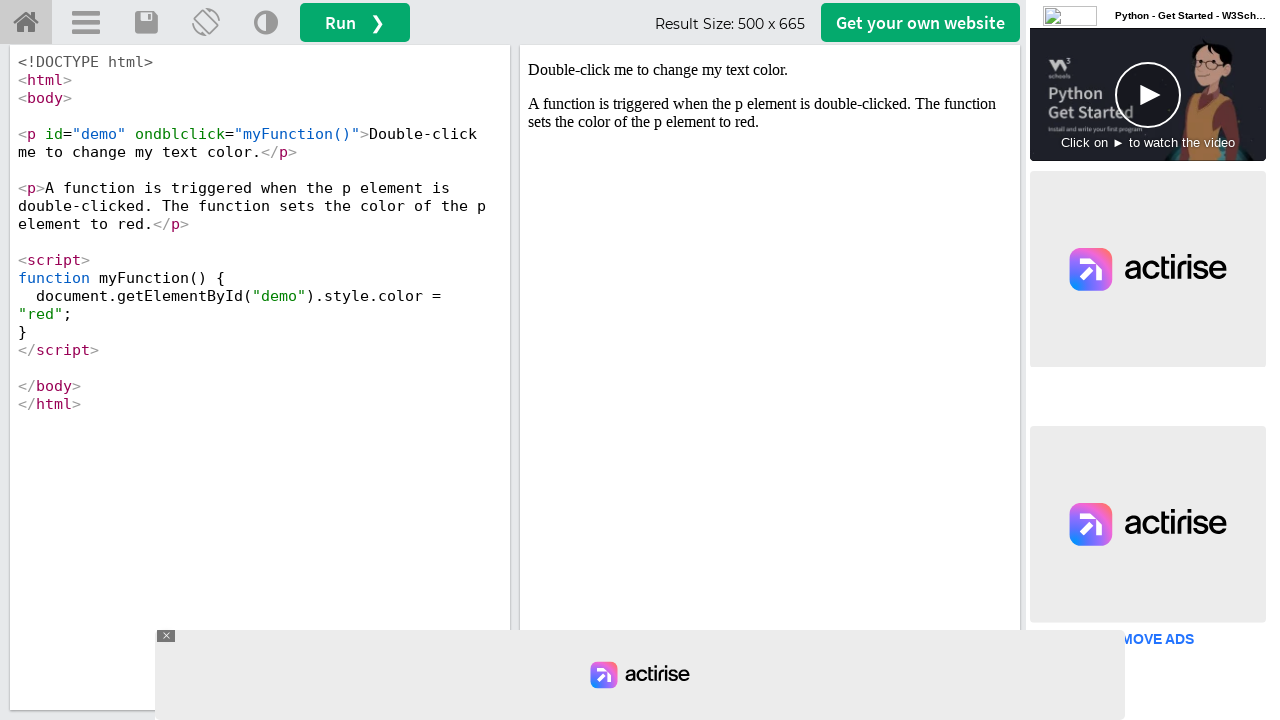

Located iframe with ID 'iframeResult' containing the demo
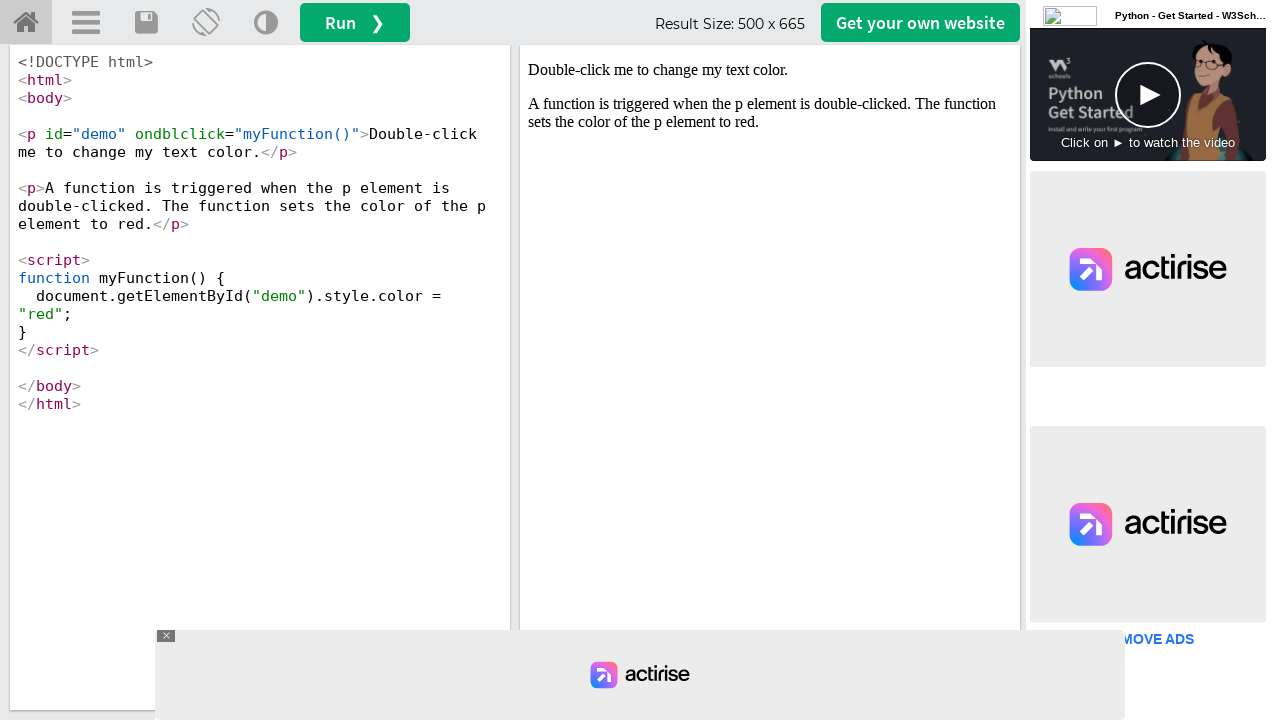

Double-clicked on the demo text element to trigger color change at (770, 70) on #iframeResult >> internal:control=enter-frame >> #demo
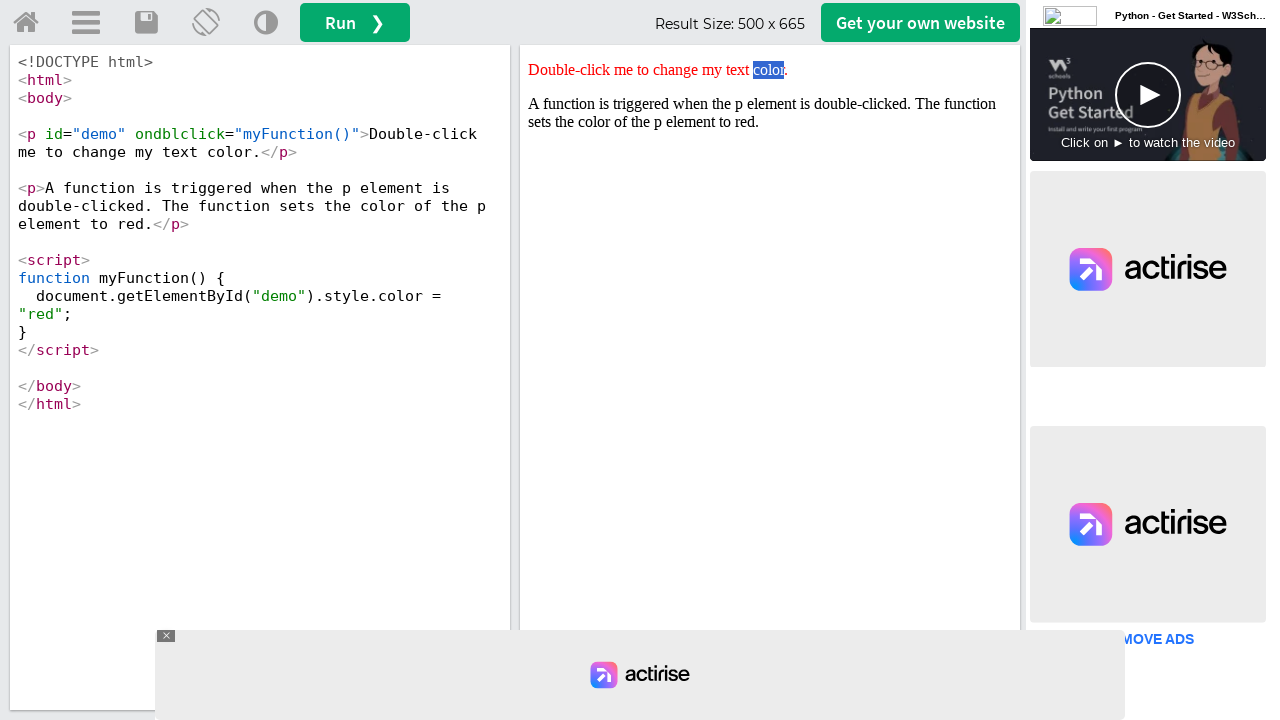

Located the demo element to verify style changes
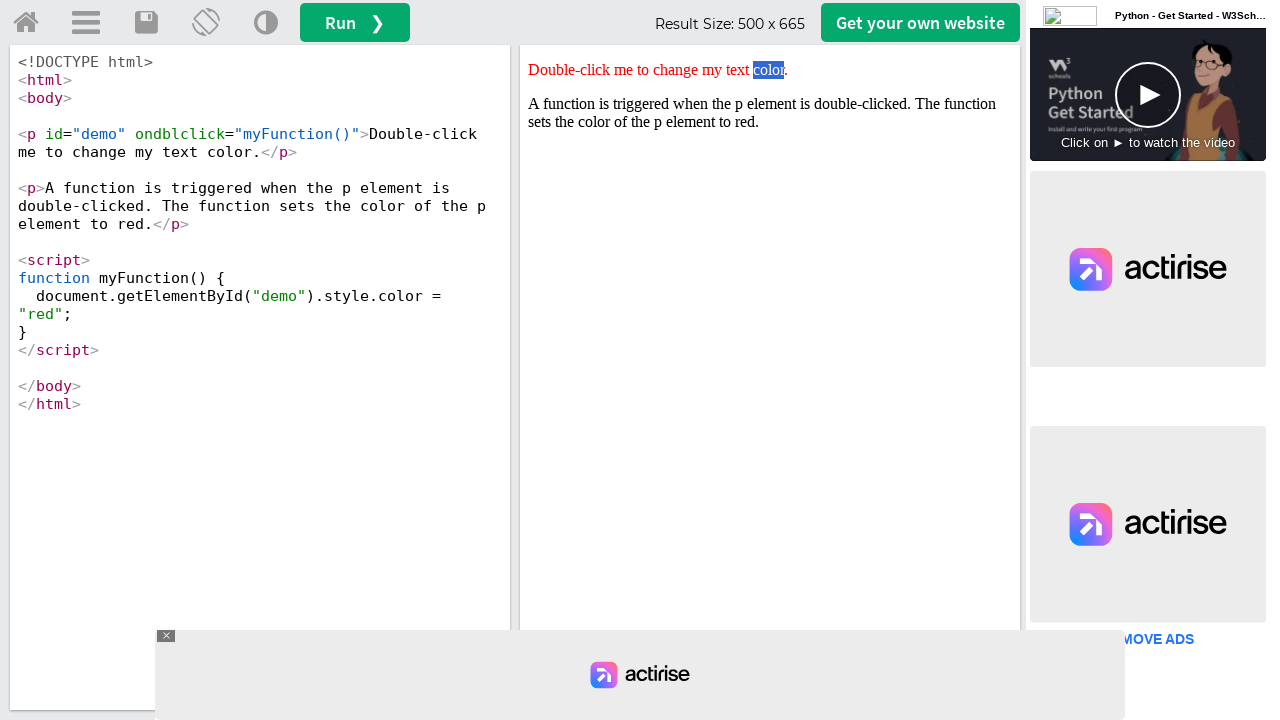

Retrieved style attribute from demo element
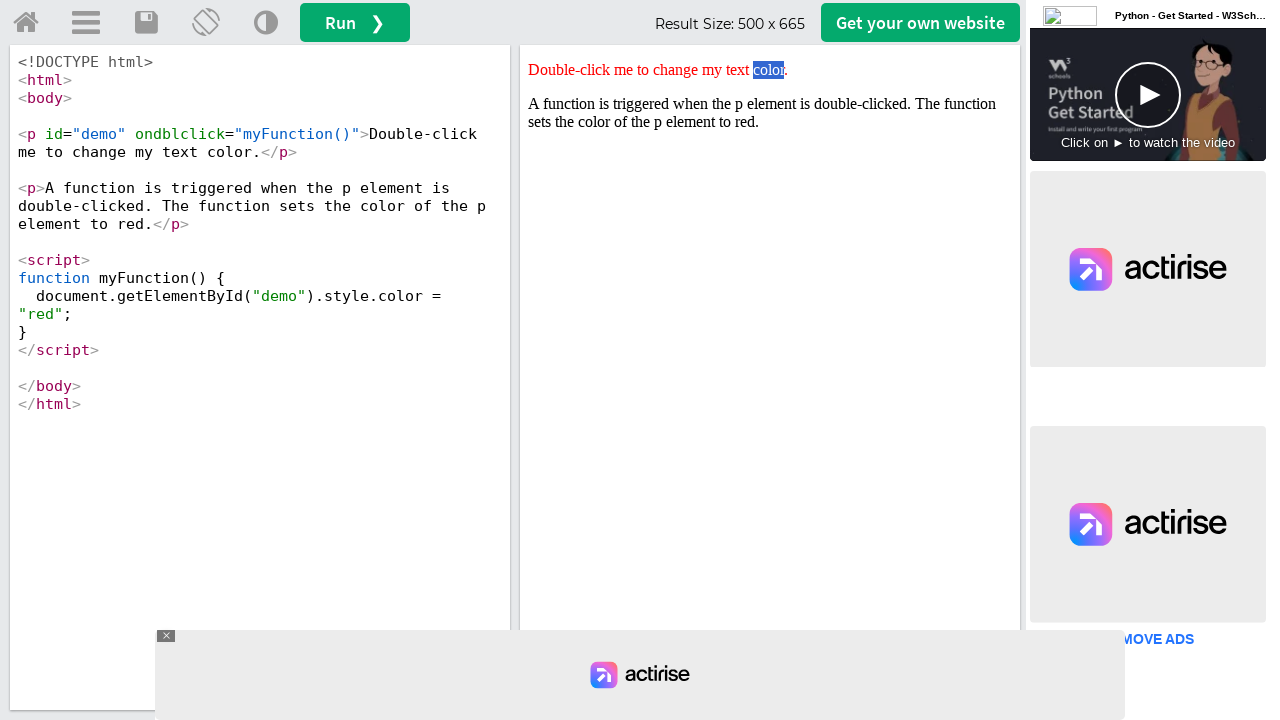

Verified that style attribute contains 'red' color
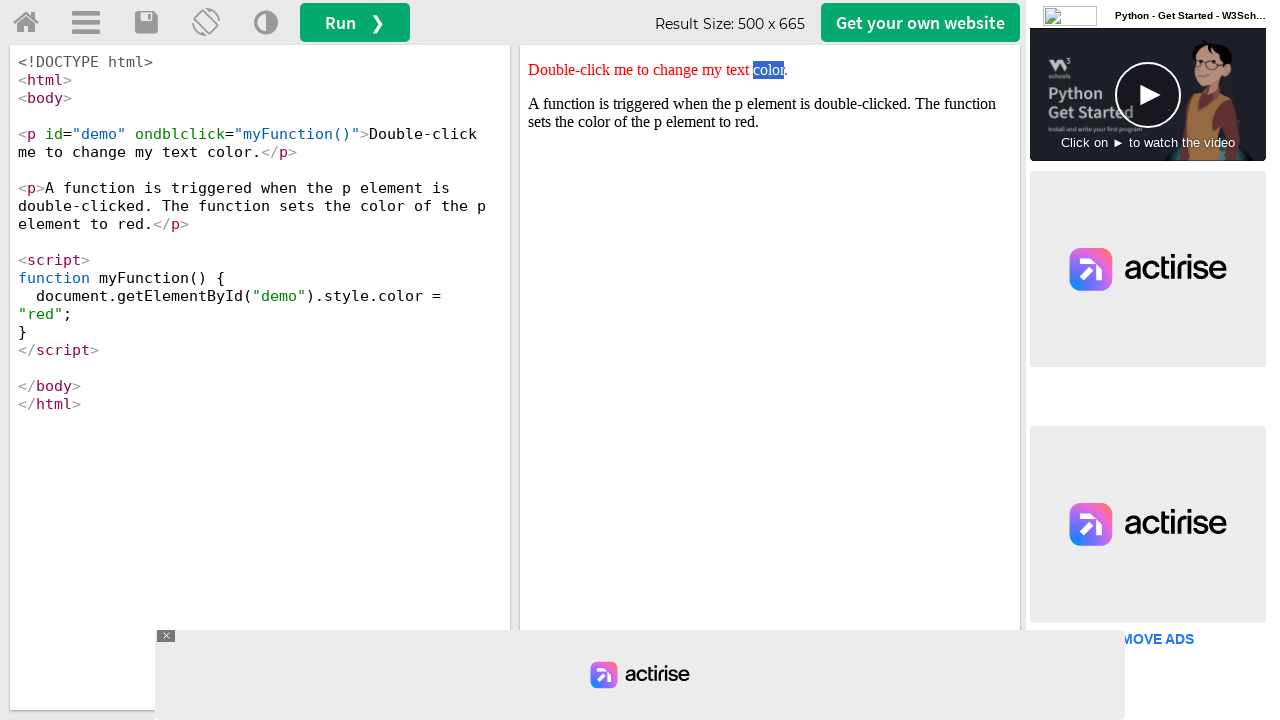

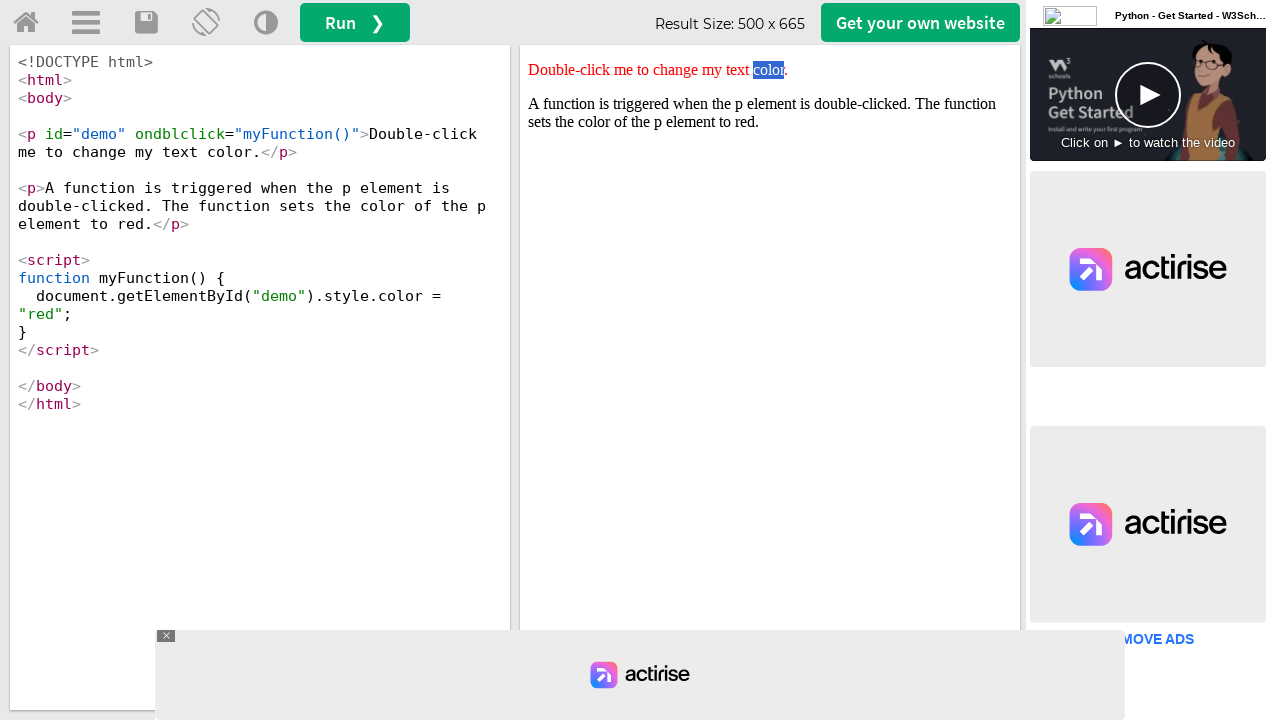